Tests interaction with shadow DOM elements by finding a shadow host element and entering text into an input field within the shadow root

Starting URL: http://watir.com/examples/shadow_dom.html

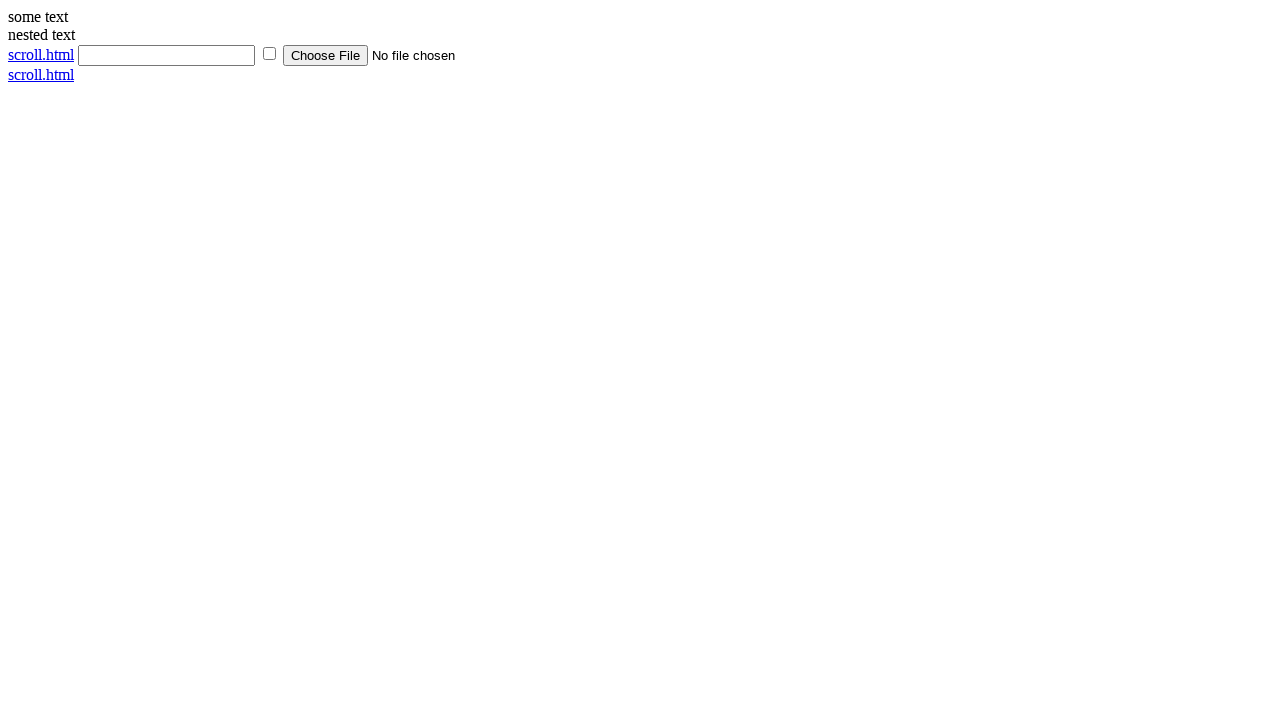

Located shadow host element with ID 'shadow_host'
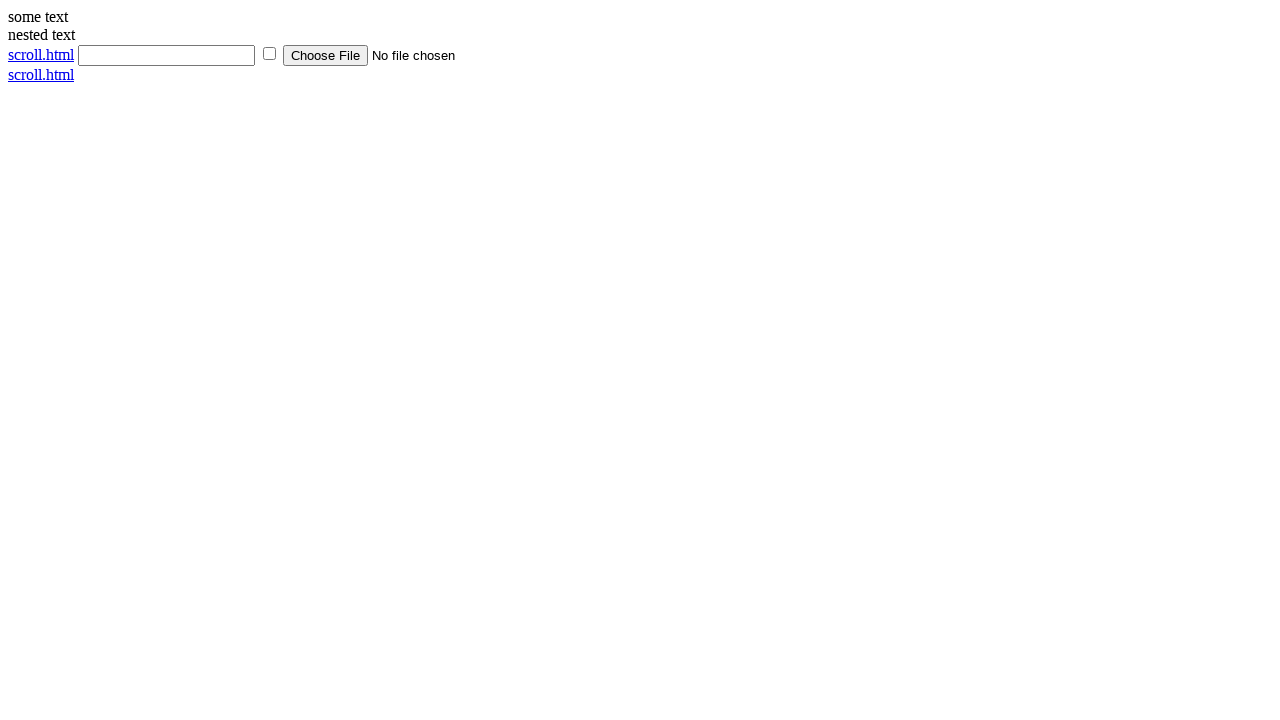

Filled shadow DOM text input field with 'selenium' on #shadow_host input[type='text']
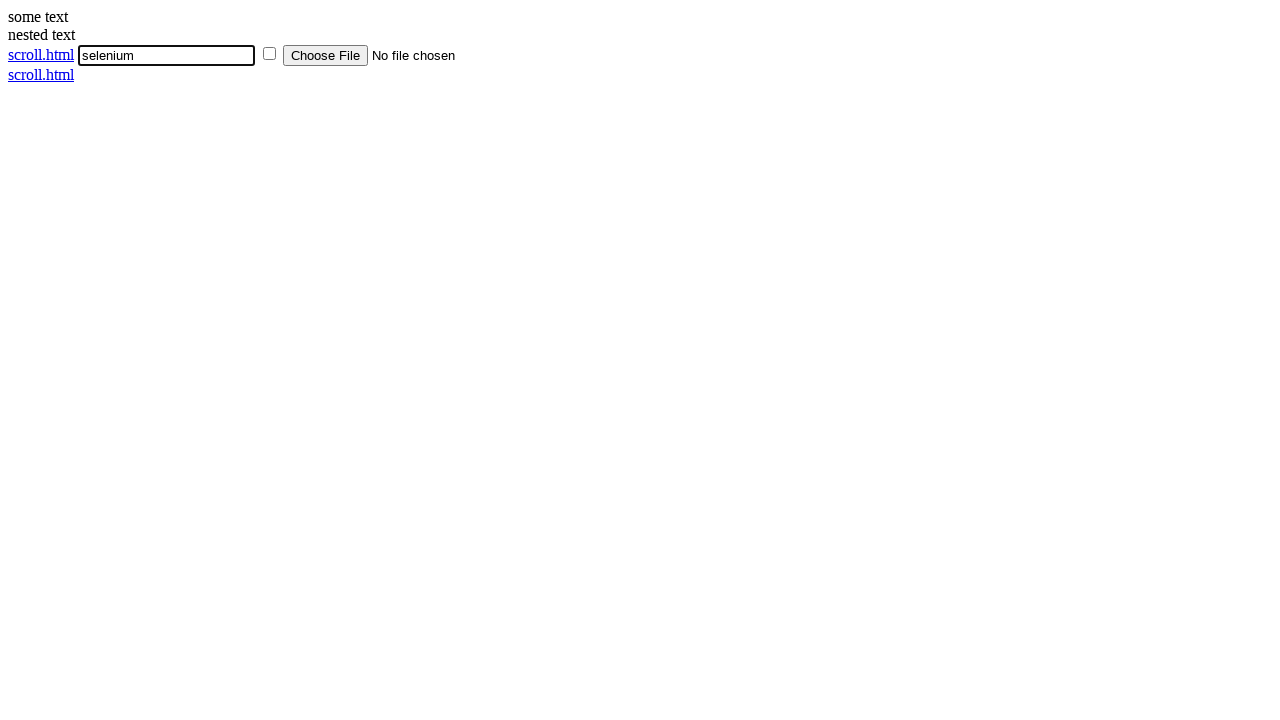

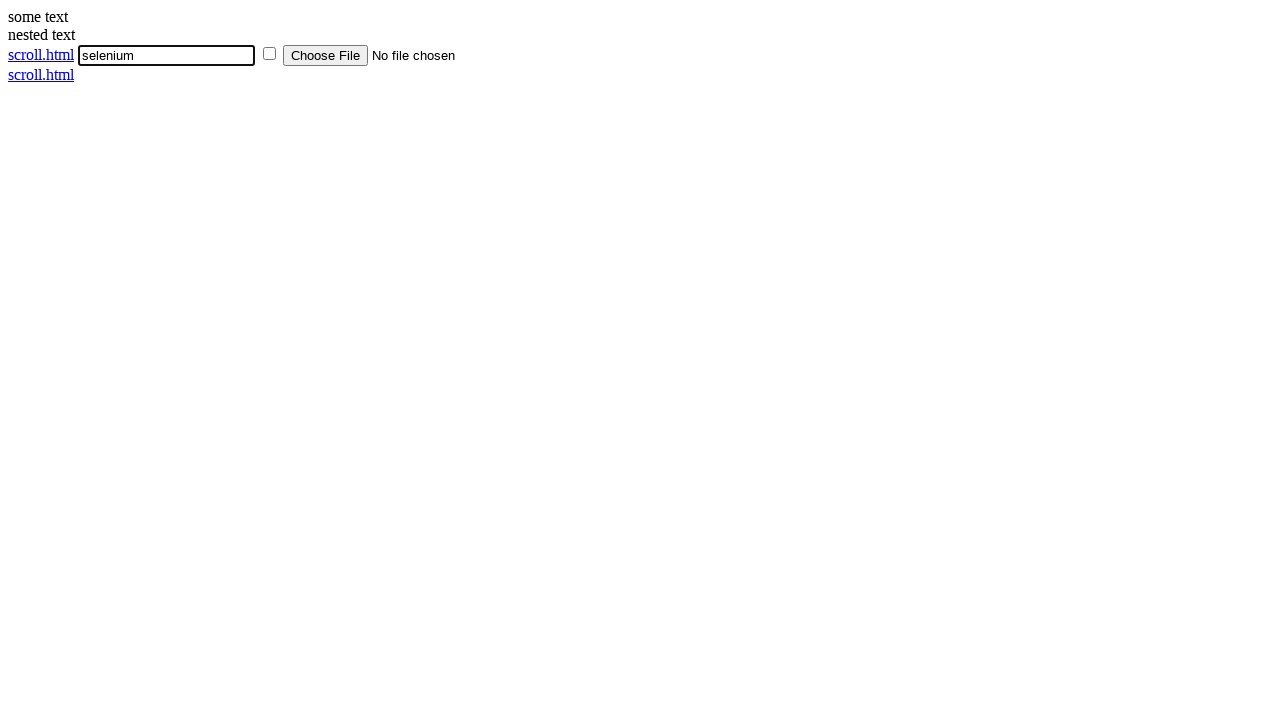